Navigates to a registration page and tests dropdown menu interaction by hovering over "Laptops & Notebooks" menu and clicking on "Windows" submenu item

Starting URL: https://naveenautomationlabs.com/opencart/index.php?route=account/register

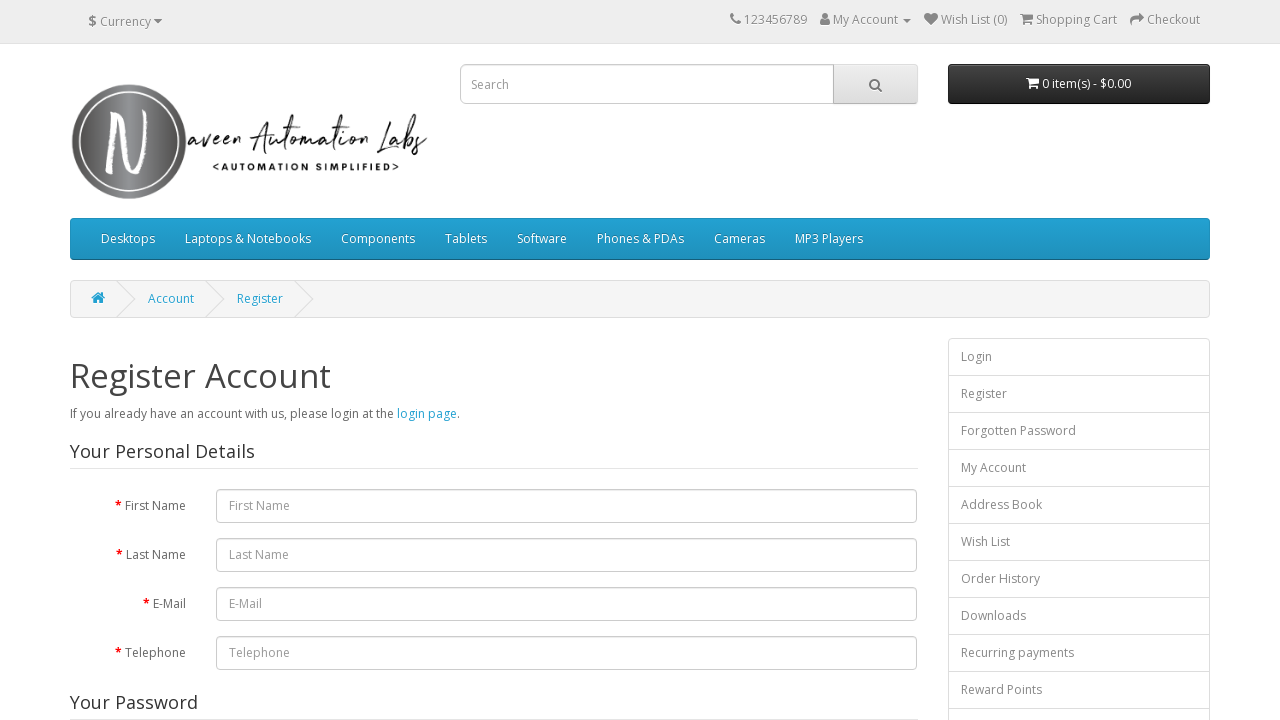

Navigated to registration page
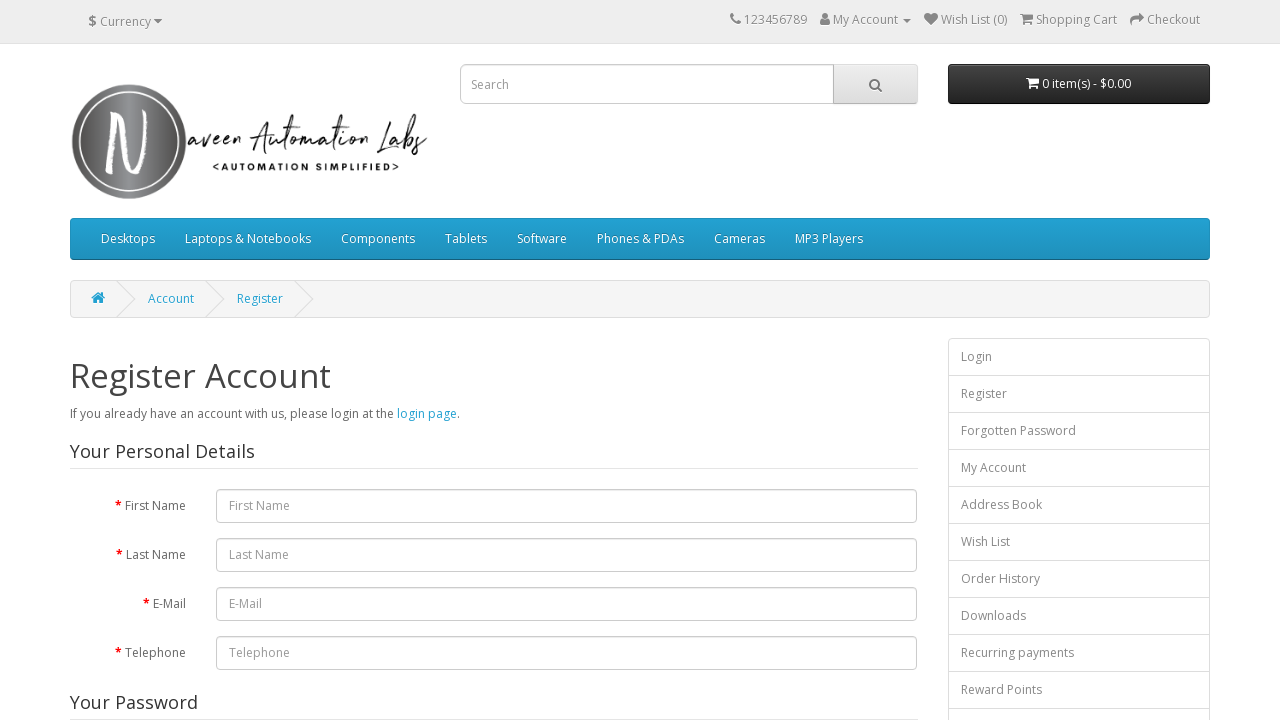

Hovered over 'Laptops & Notebooks' dropdown menu at (248, 239) on xpath=//a[@class='dropdown-toggle' and text()='Laptops & Notebooks']
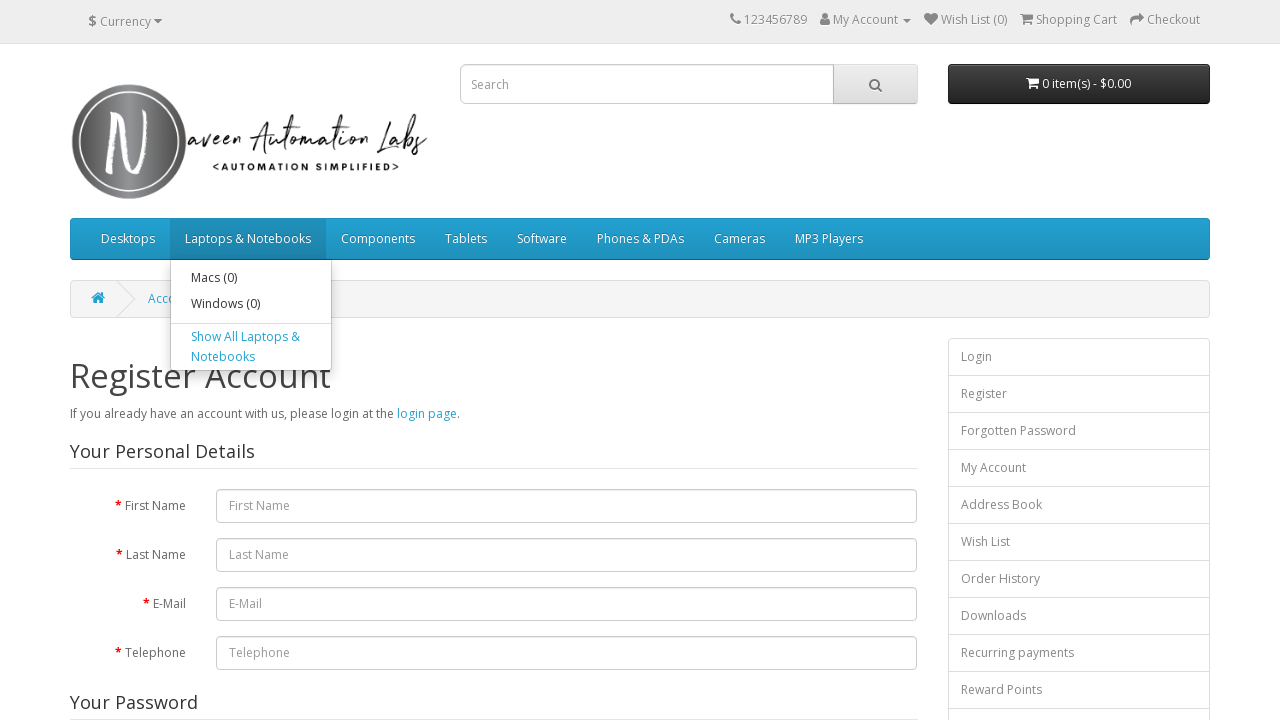

Clicked on 'Windows (0)' submenu item at (251, 304) on xpath=//a[text()='Windows (0)']
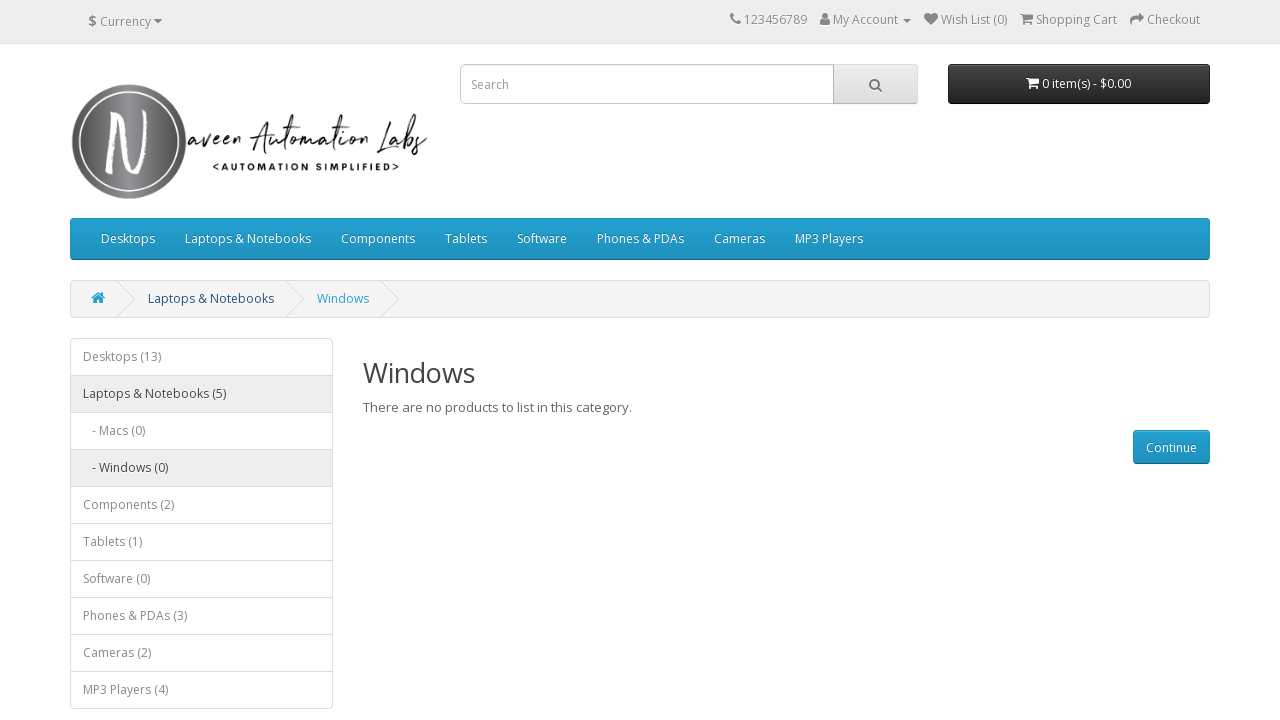

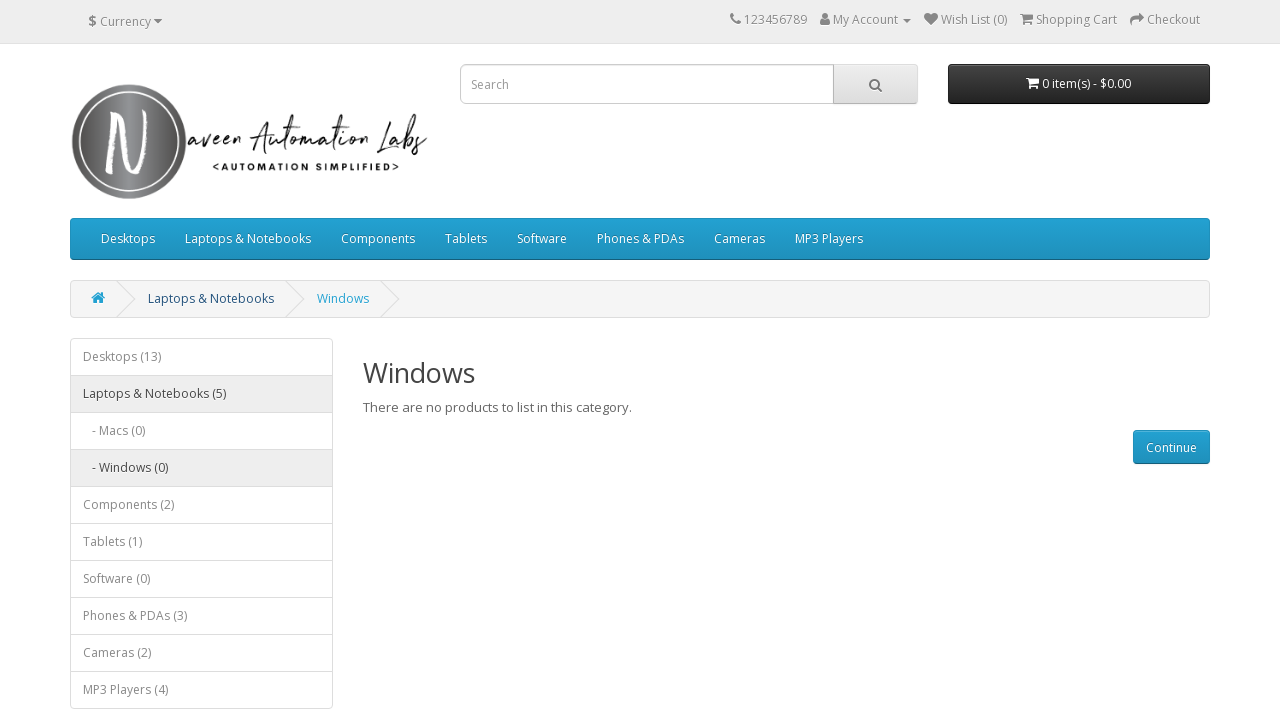